Opens YouTube homepage, maximizes the browser window, and refreshes the page to verify basic browser navigation works.

Starting URL: https://www.youtube.com/

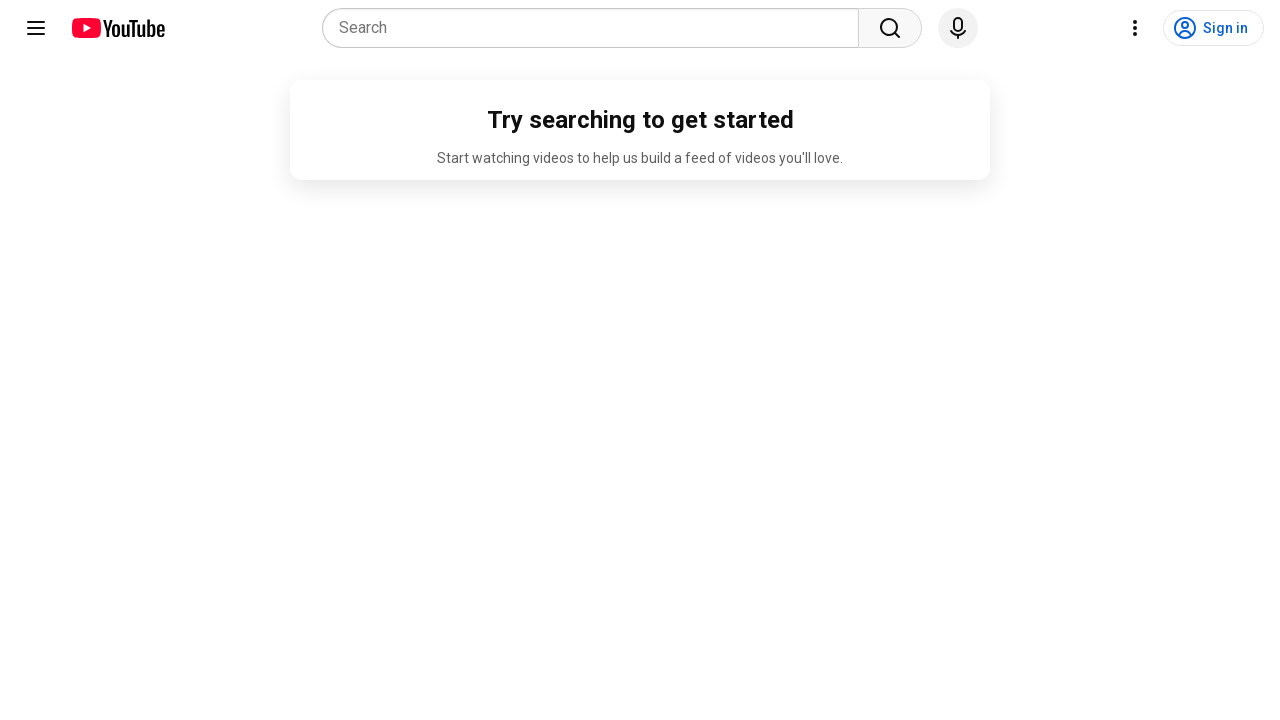

Set viewport size to 1920x1080 to maximize browser window
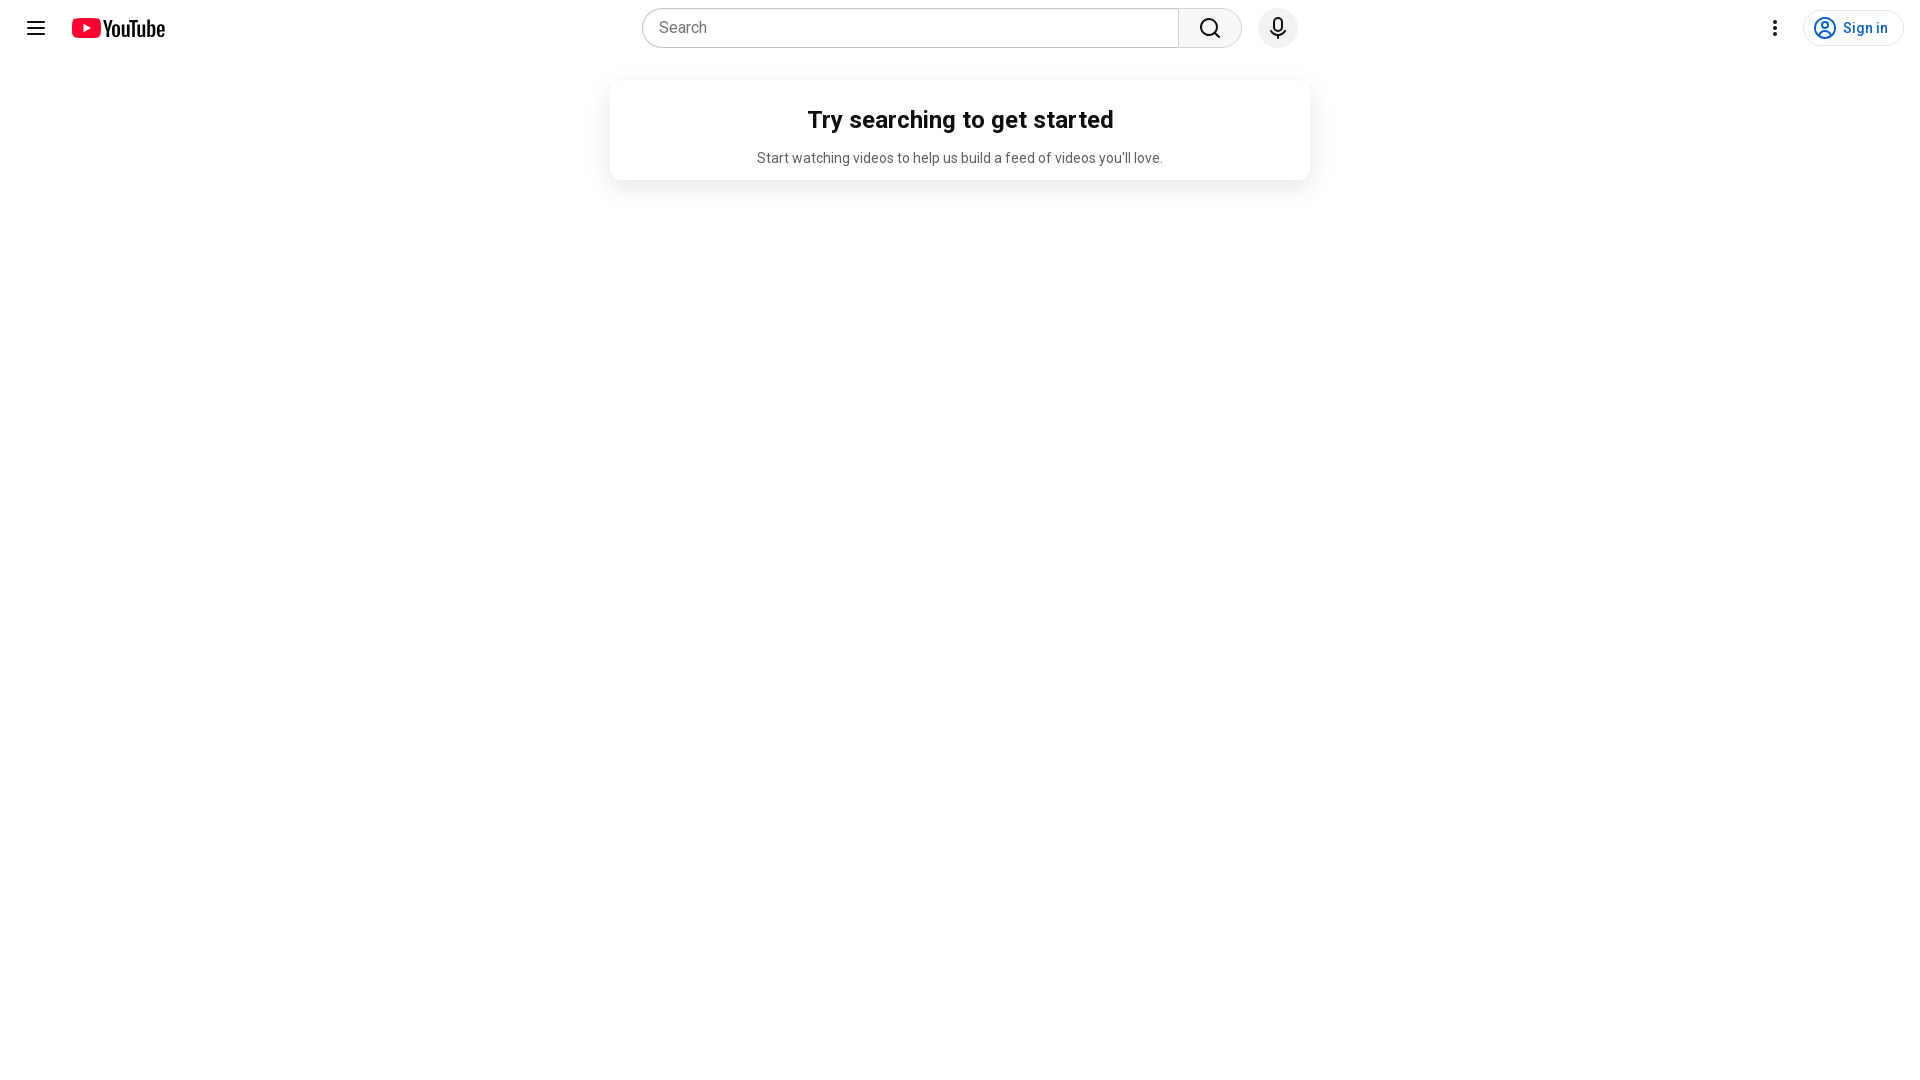

Reloaded the YouTube homepage
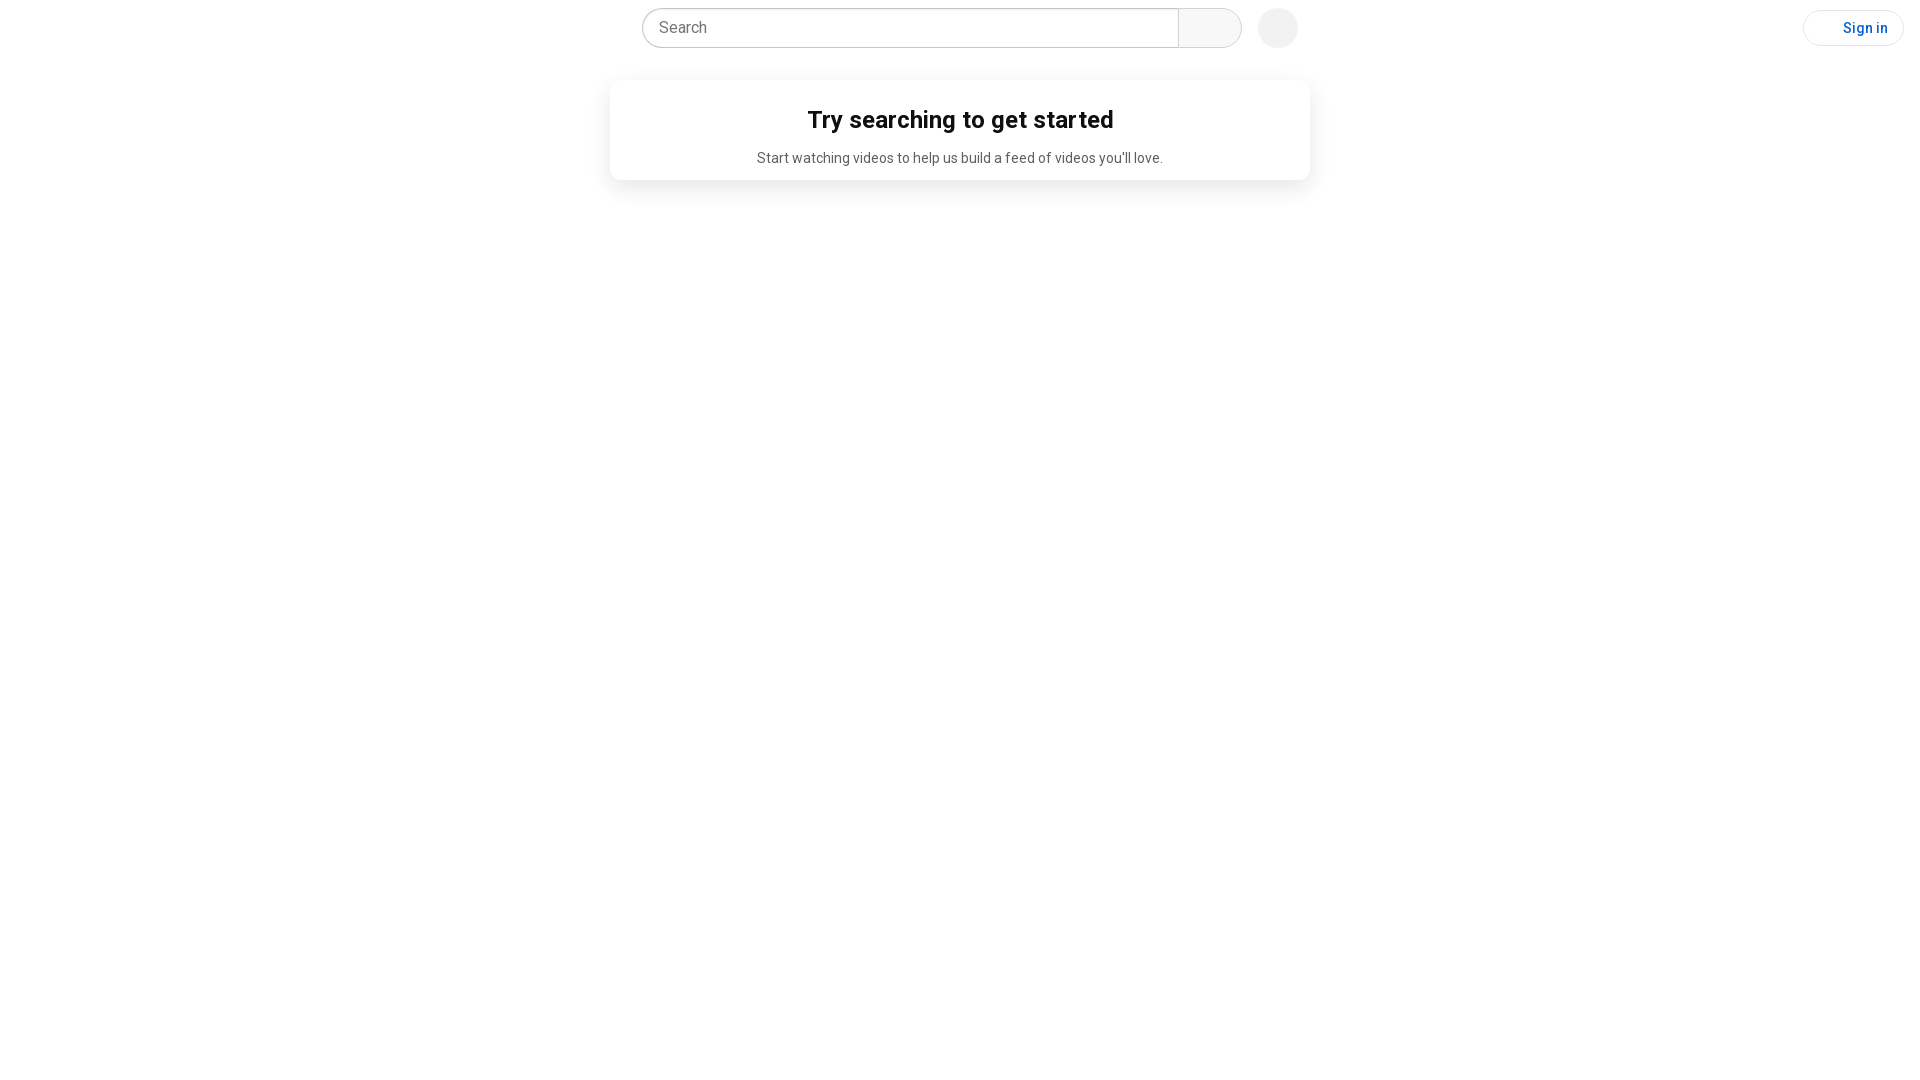

Waited for page to reach domcontentloaded state
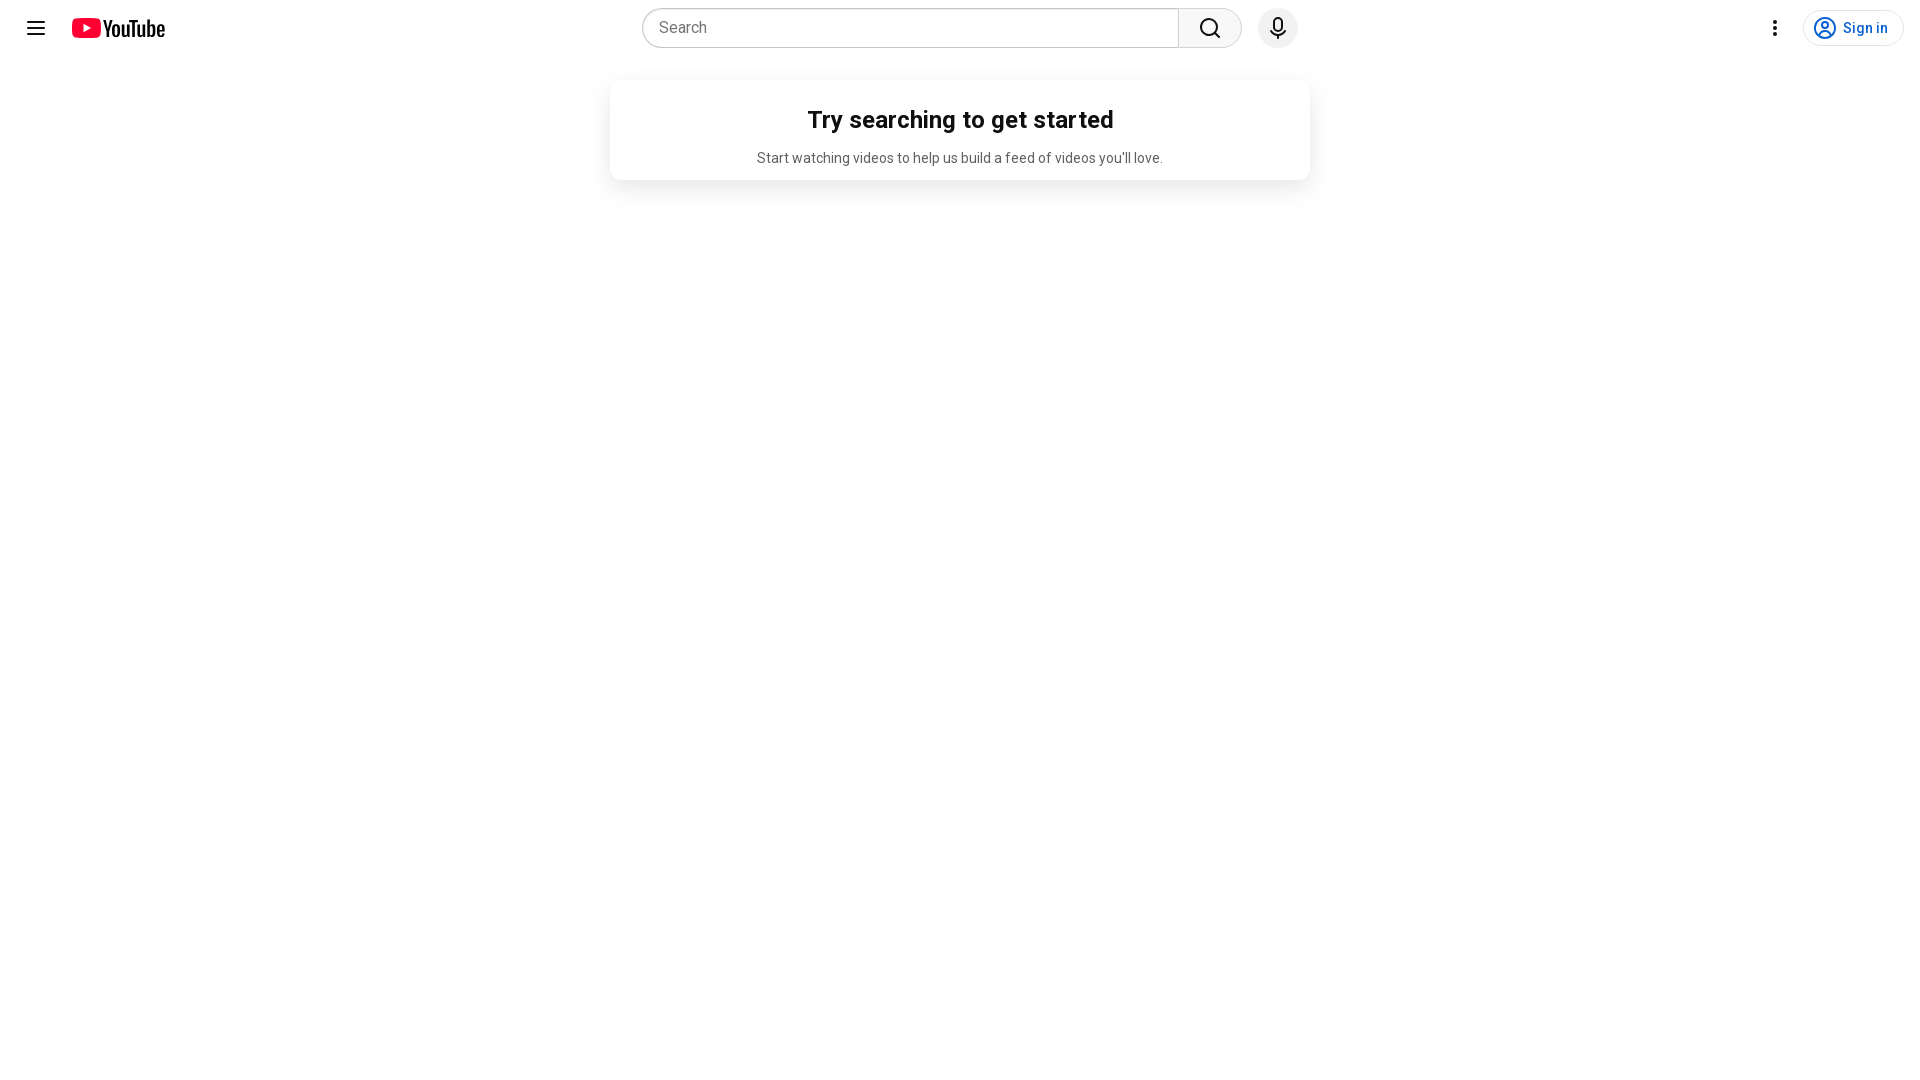

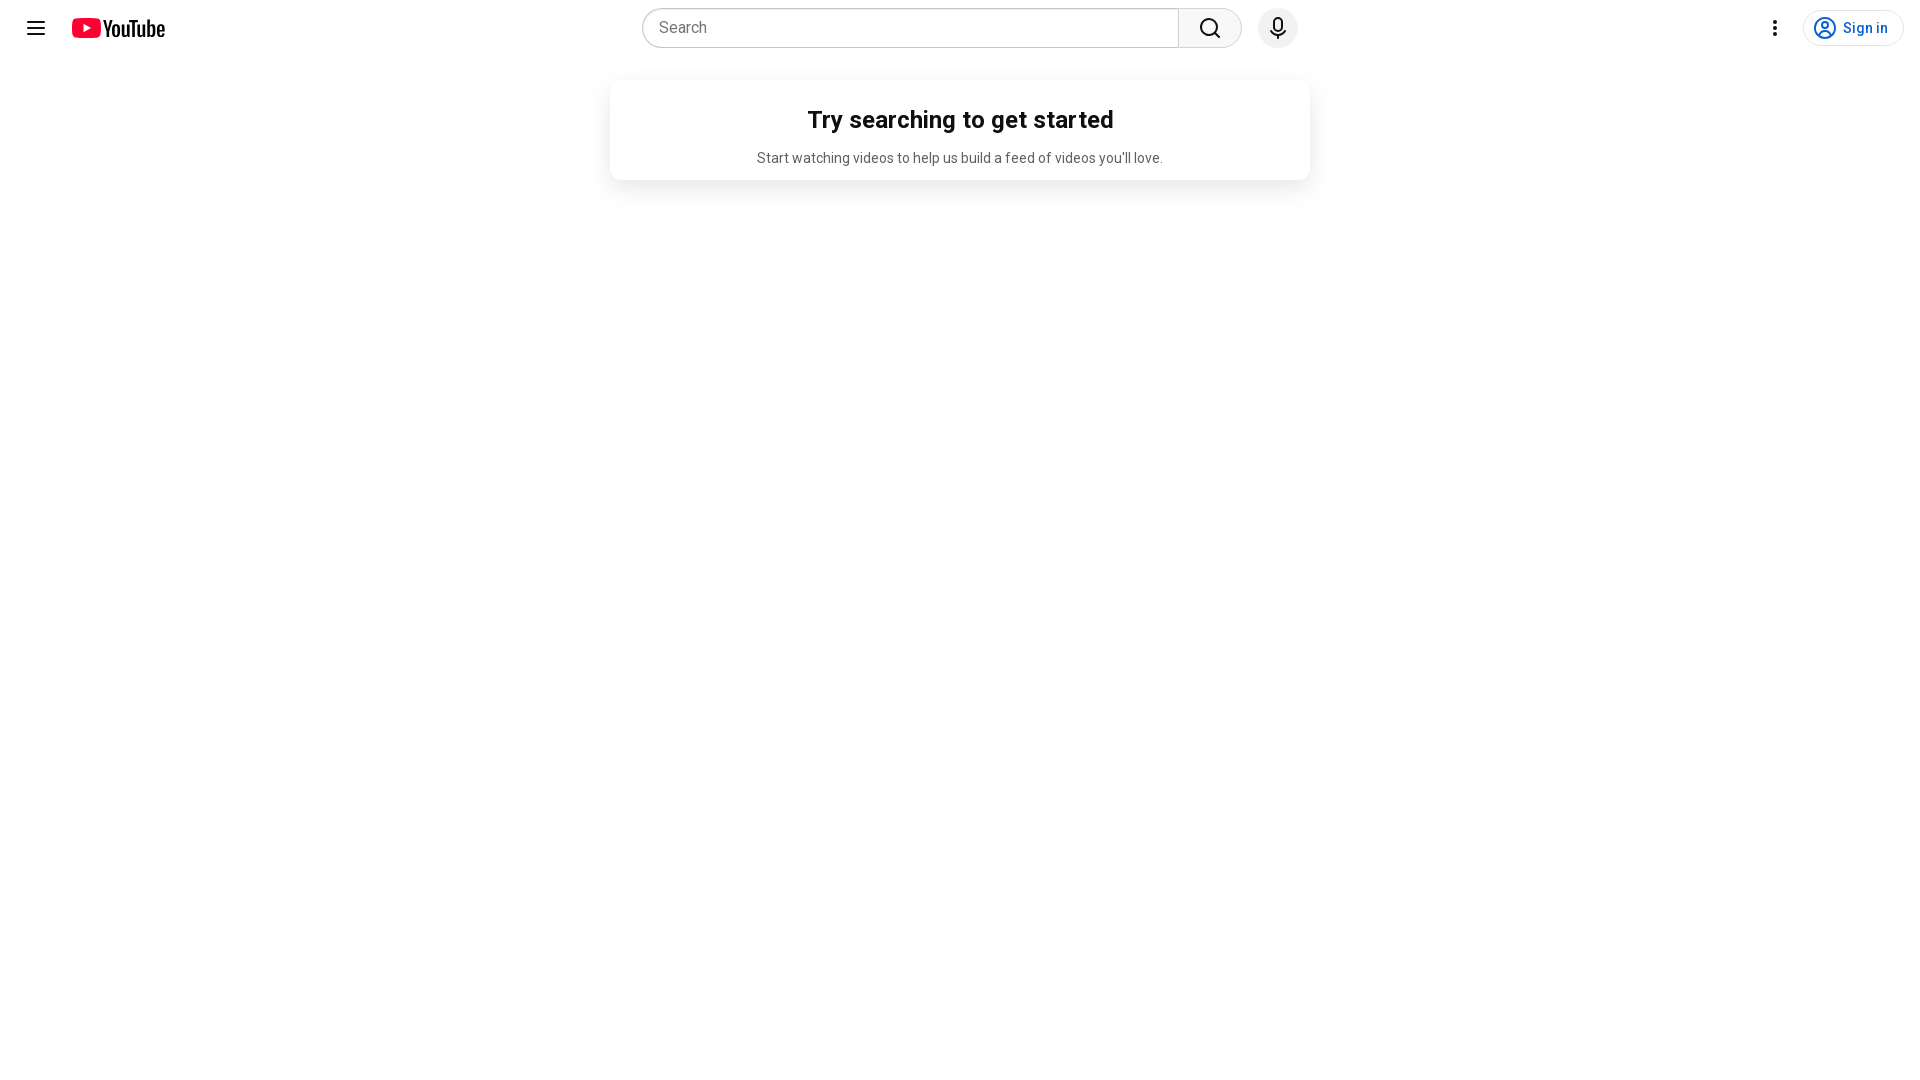